Tests navigation by clicking the "About Us" link on the training support website and verifying page navigation

Starting URL: https://training-support.net

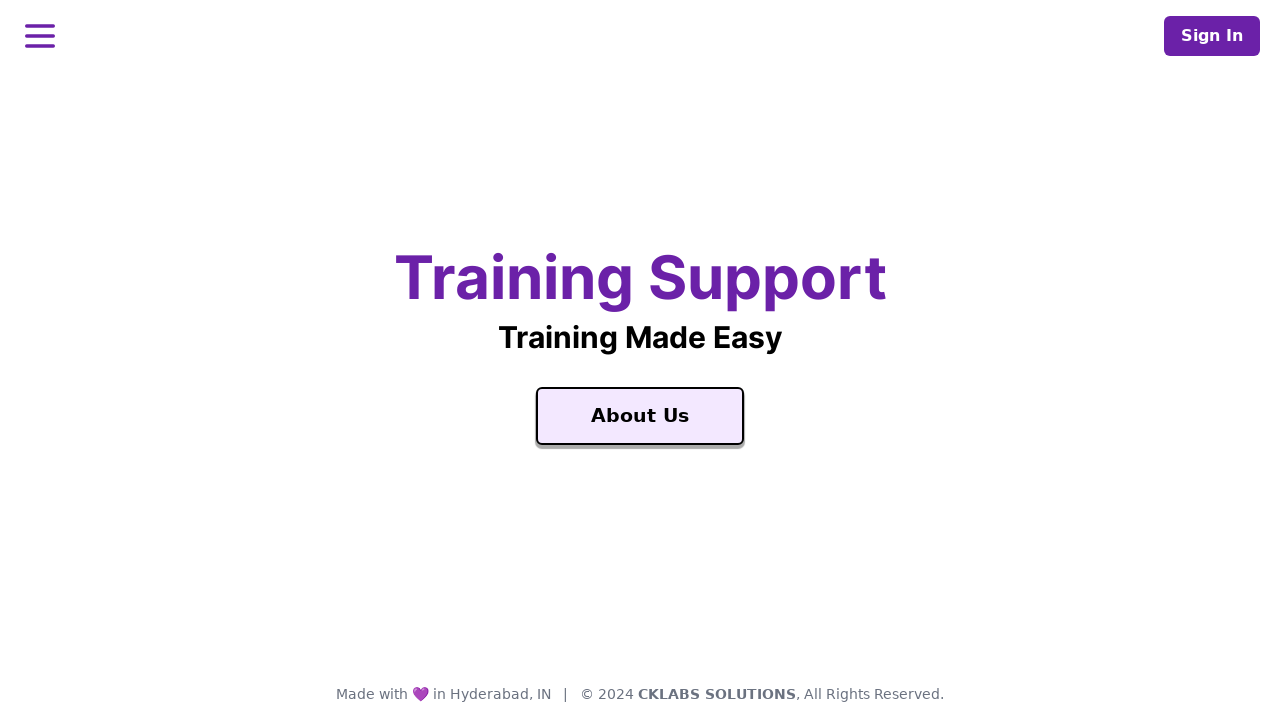

Clicked the 'About Us' link on the training support website at (640, 416) on text=About Us
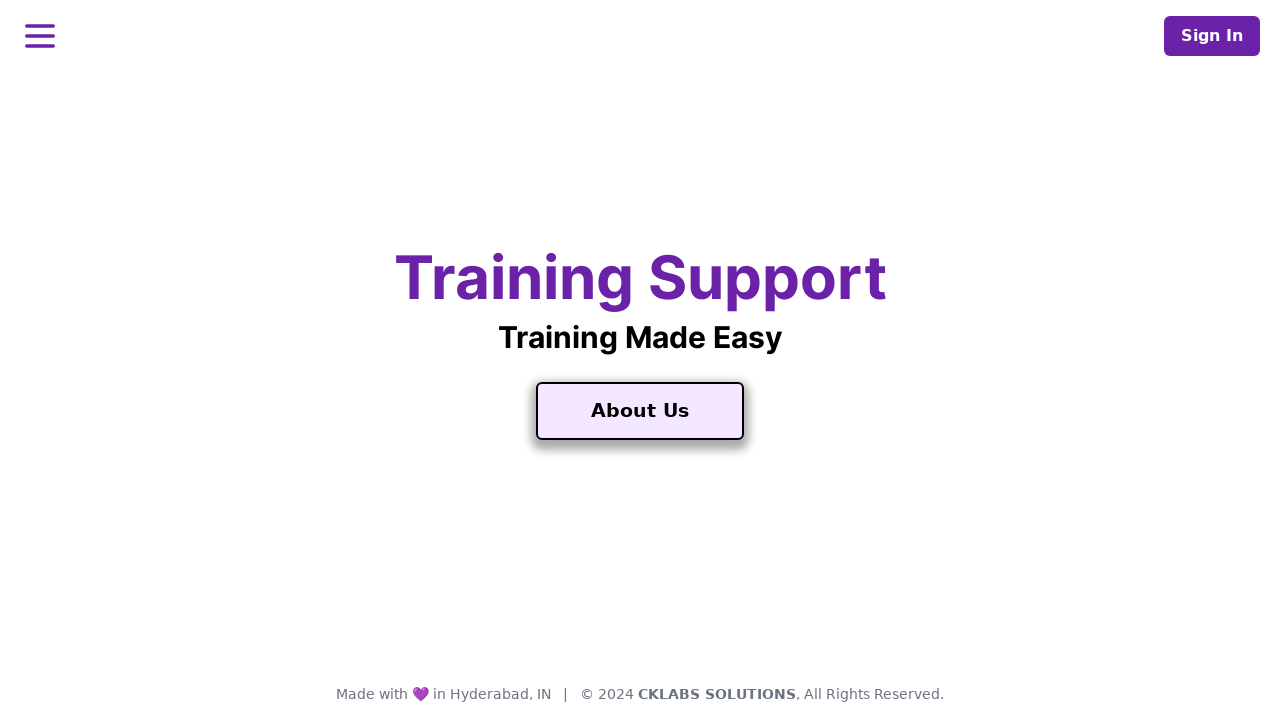

Waited for page navigation to complete and DOM content to load
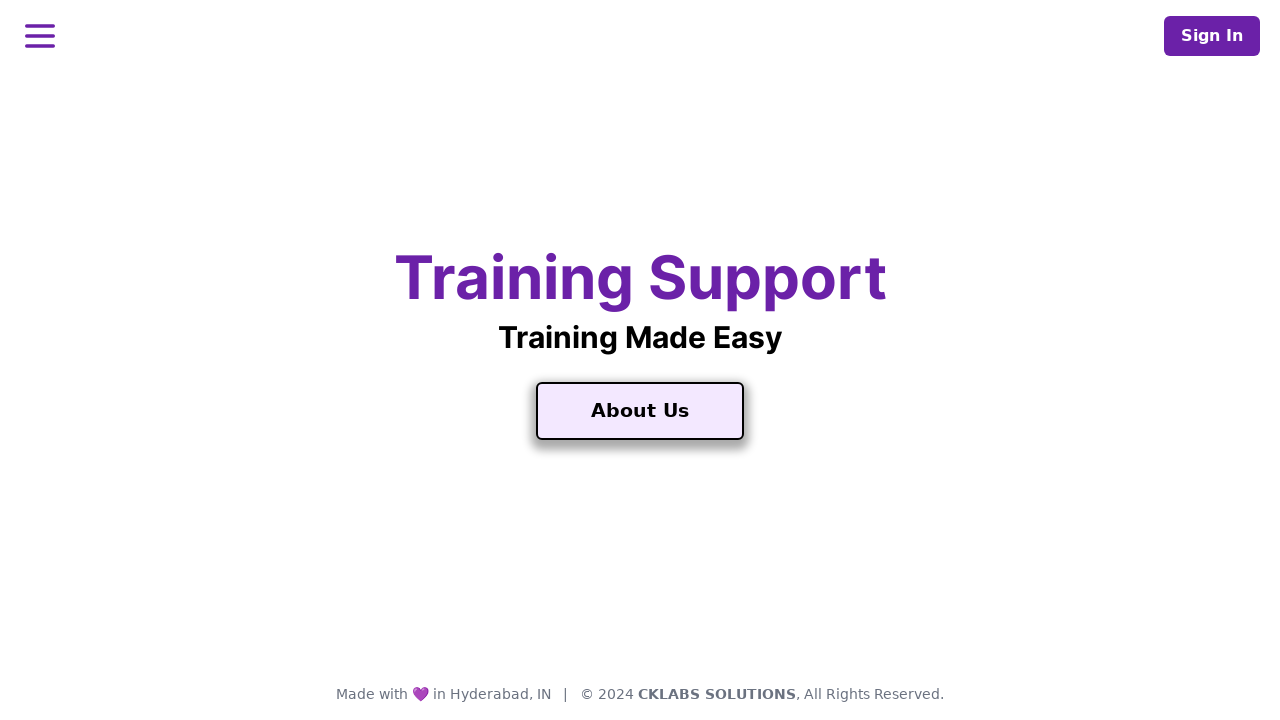

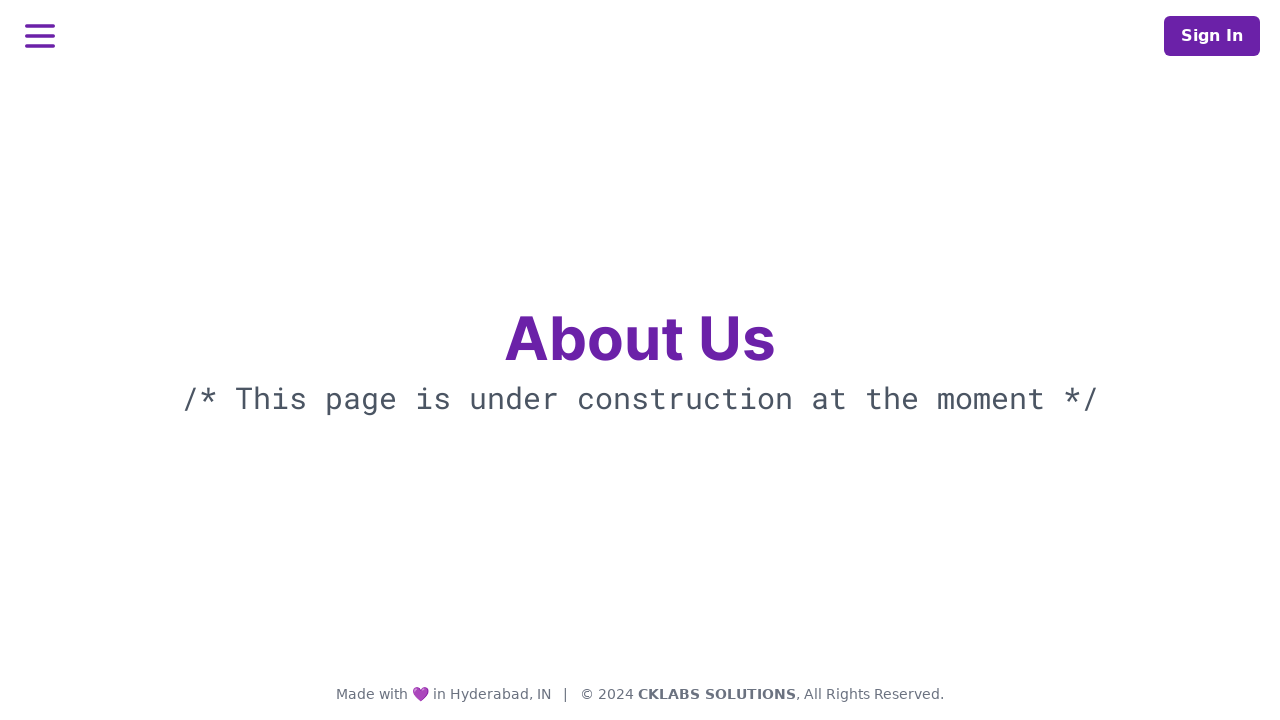